Tests form input by filling a text field, waiting, and verifying the value was entered correctly.

Starting URL: https://mdn.github.io/learning-area/tools-testing/cross-browser-testing/accessibility/native-keyboard-accessibility.html

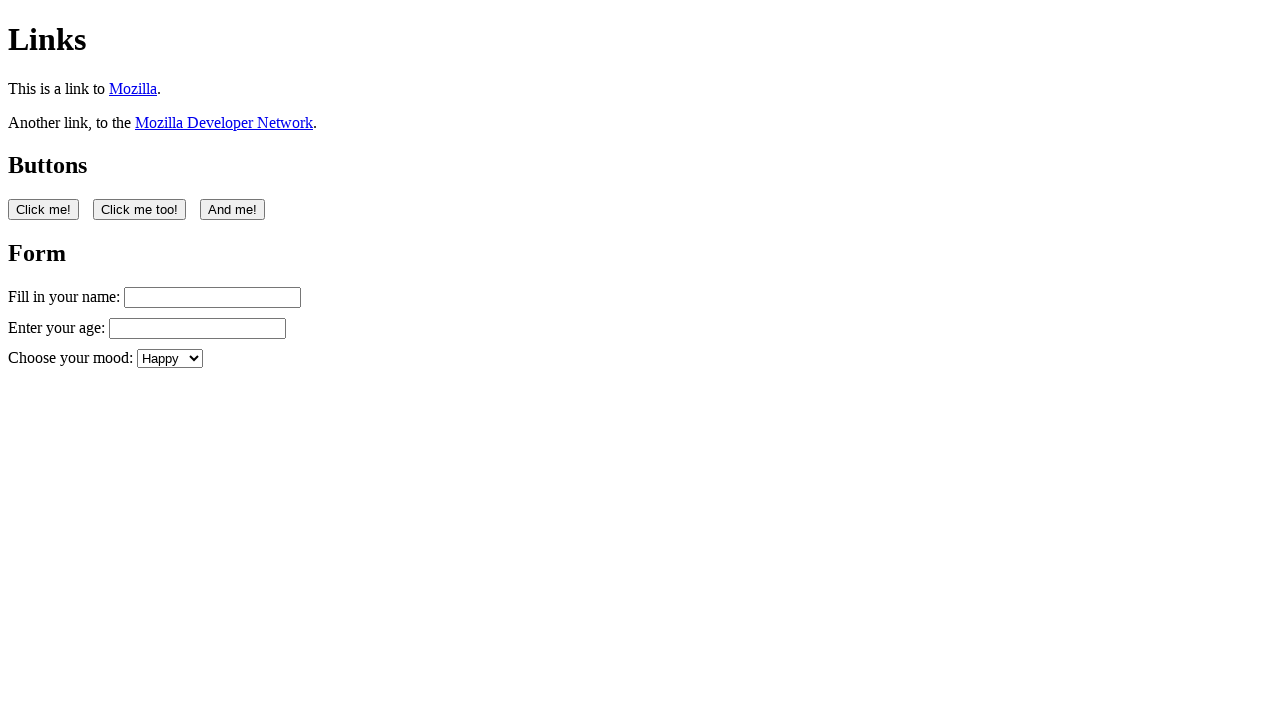

Navigated to form validation test page
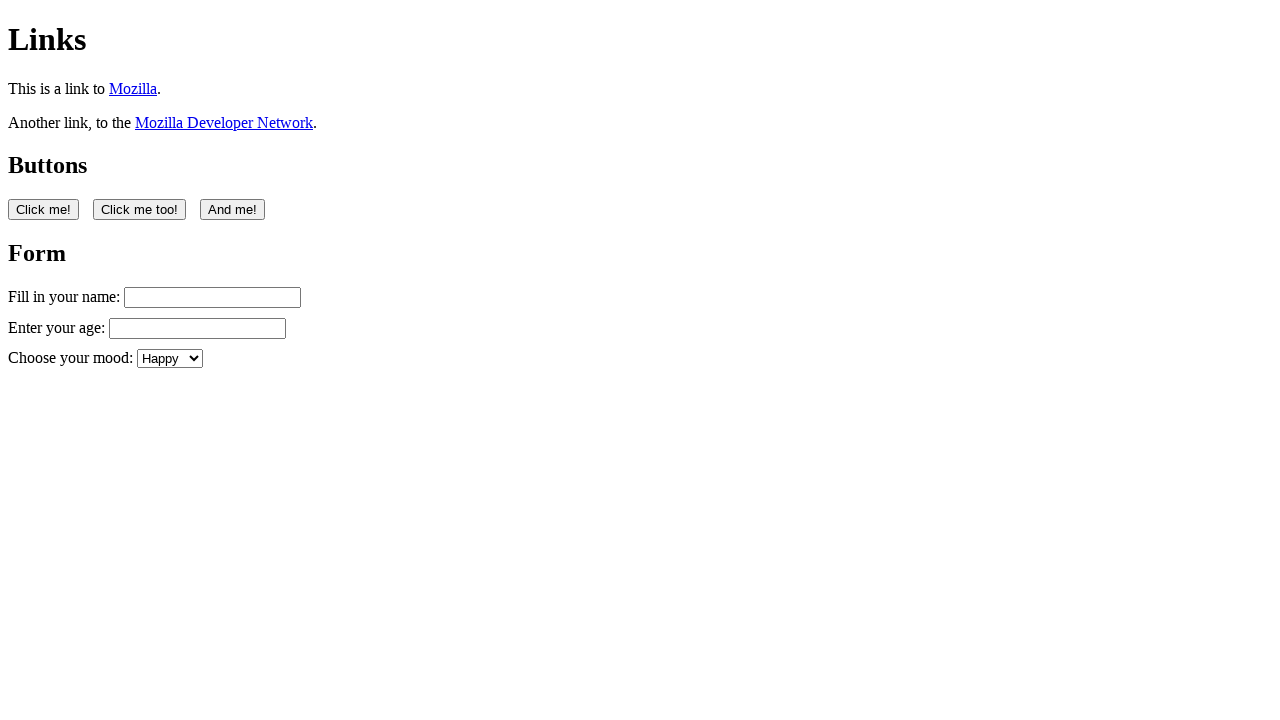

Filled name field with 'Bob Smith' on #name
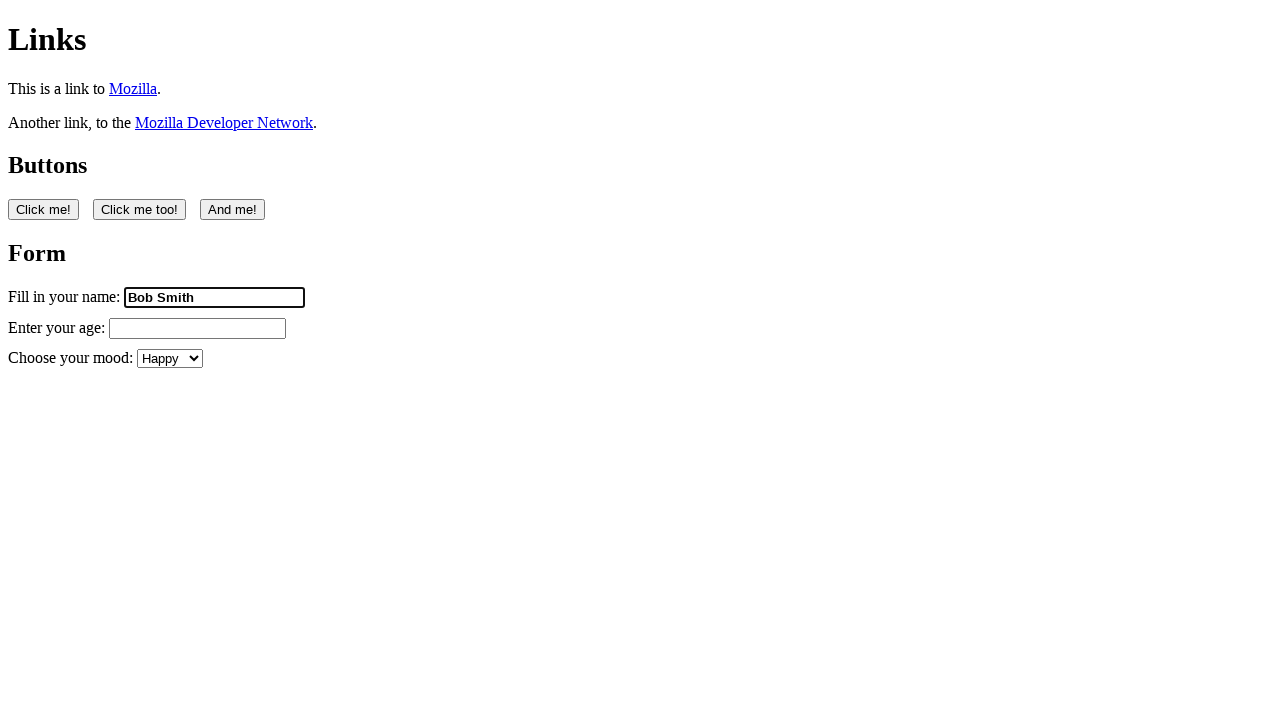

Waited 1000ms for form processing
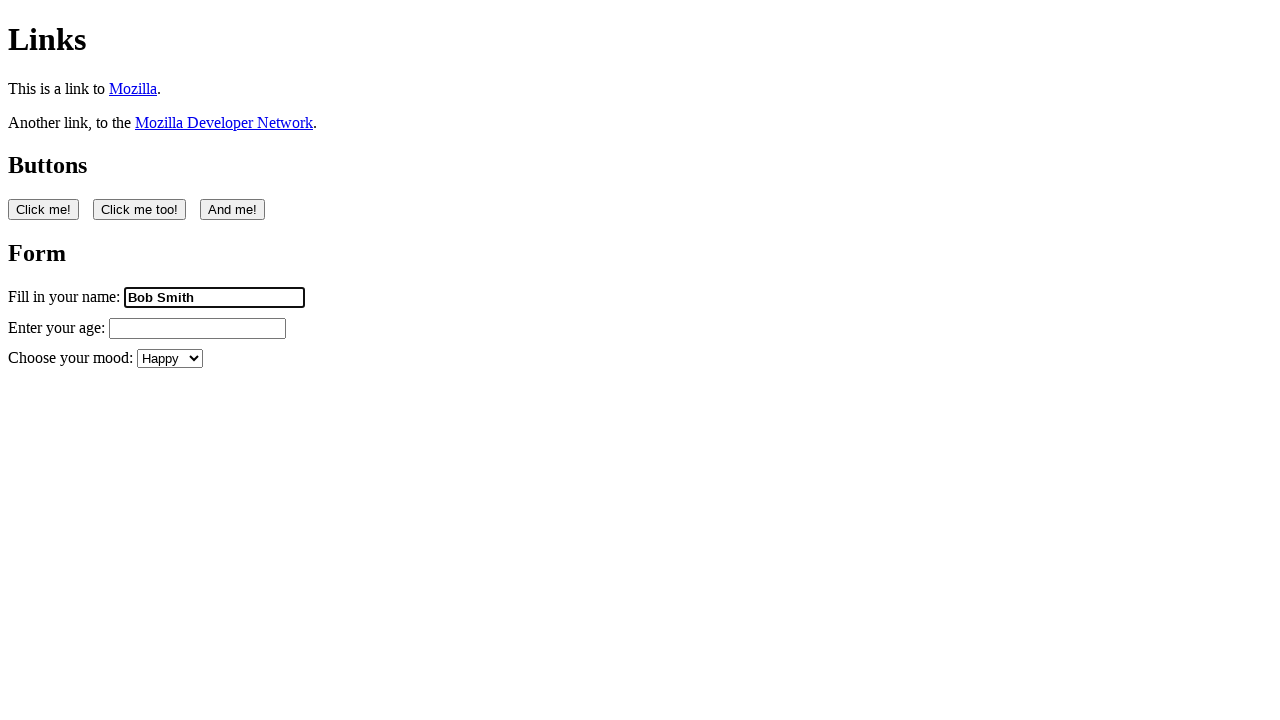

Retrieved value from name field
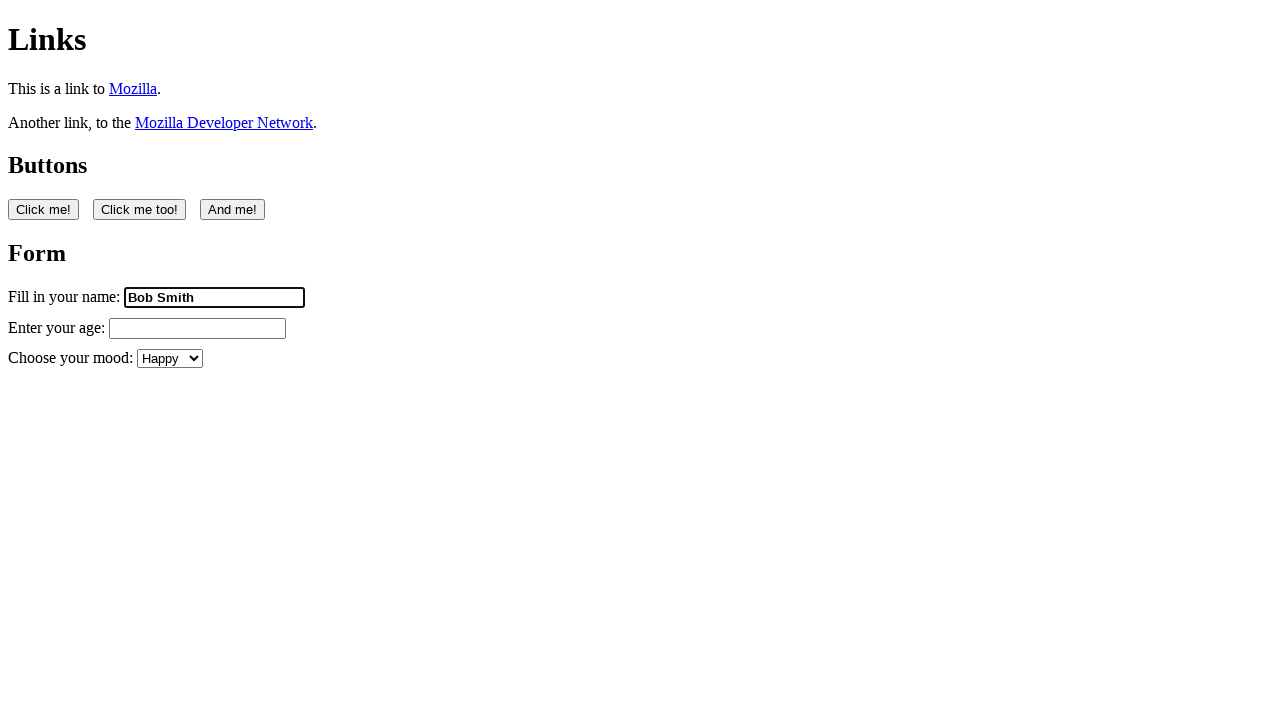

Form input validation passed - value was successfully entered
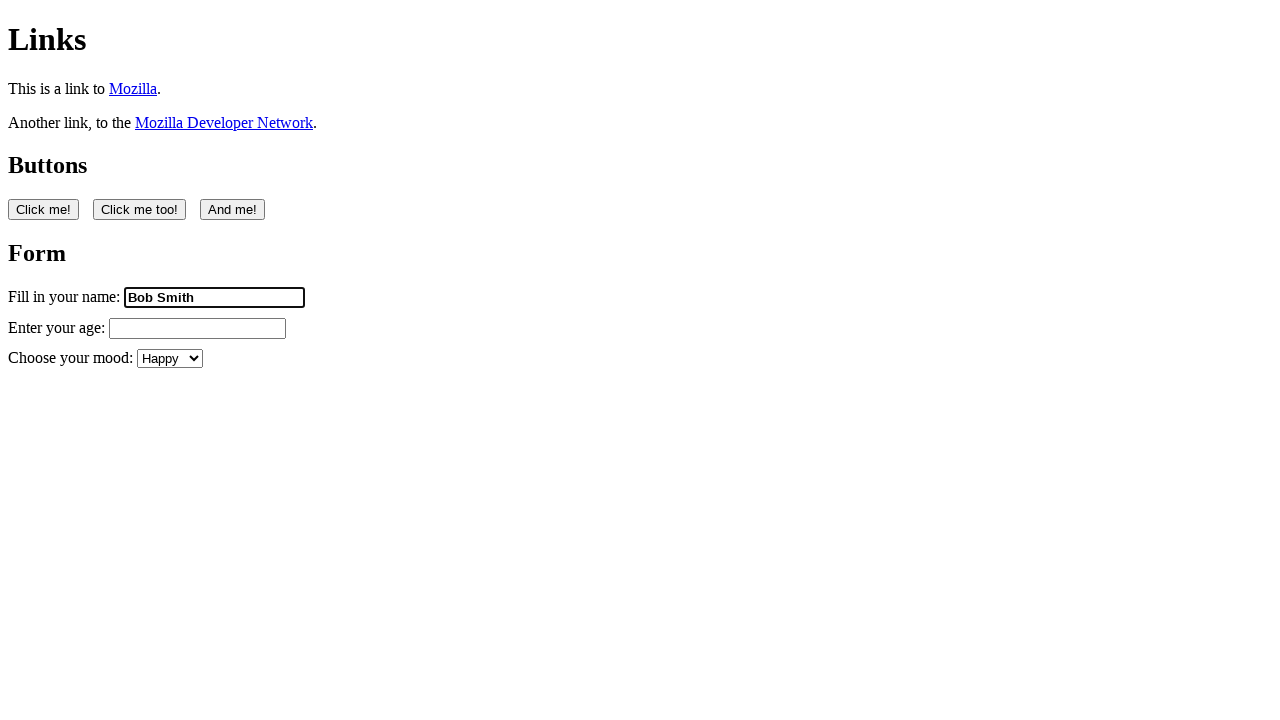

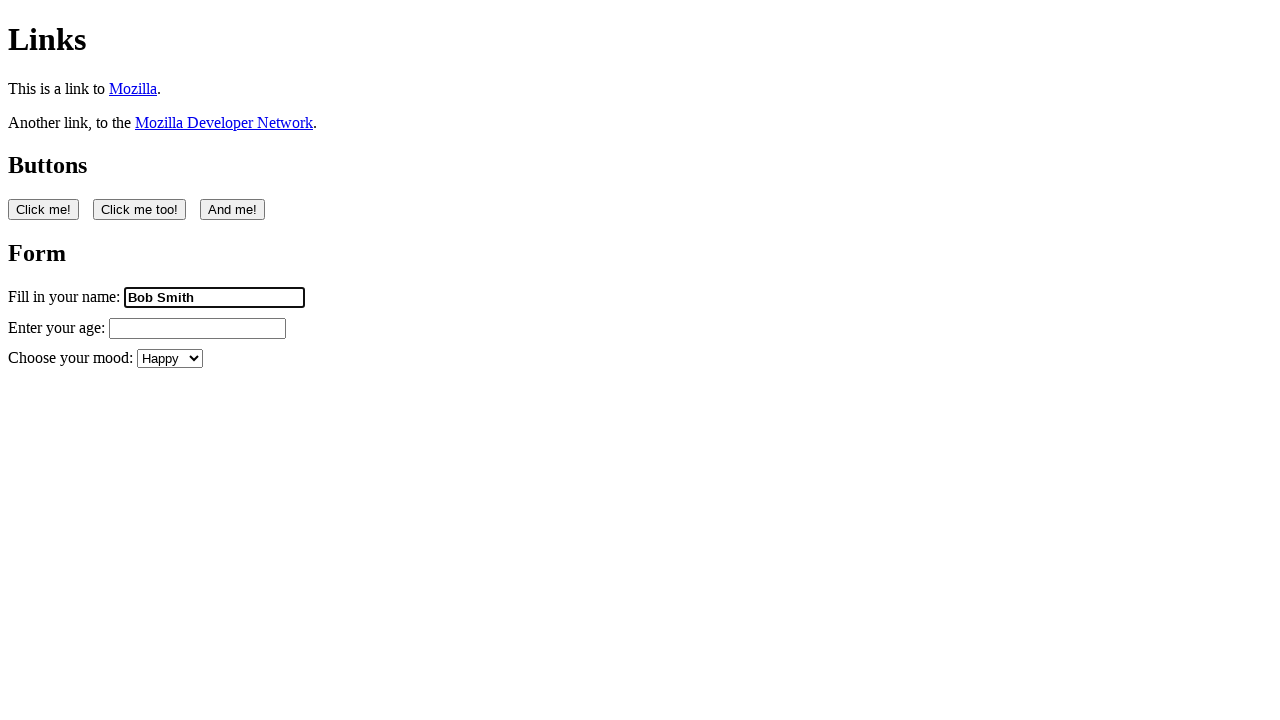